Tests user registration by filling email and password fields and submitting the registration form

Starting URL: http://practice.automationtesting.in/

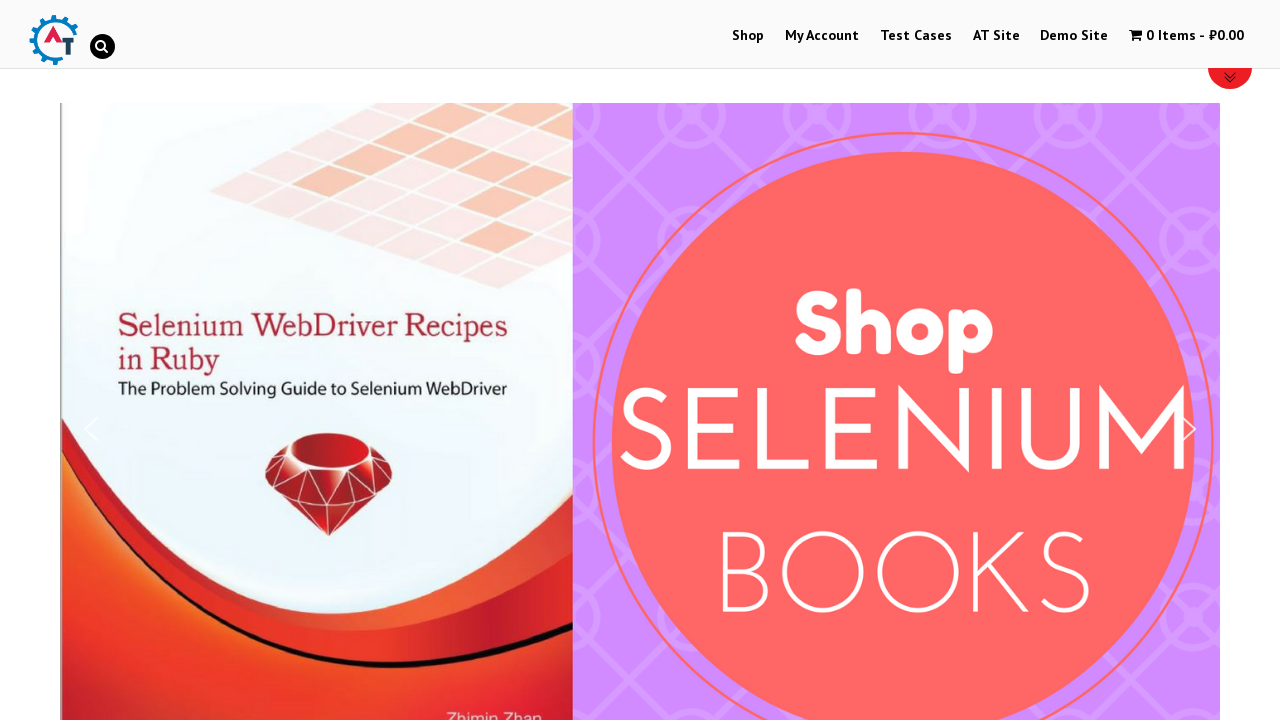

Clicked on My Account menu at (822, 36) on li#menu-item-50>a
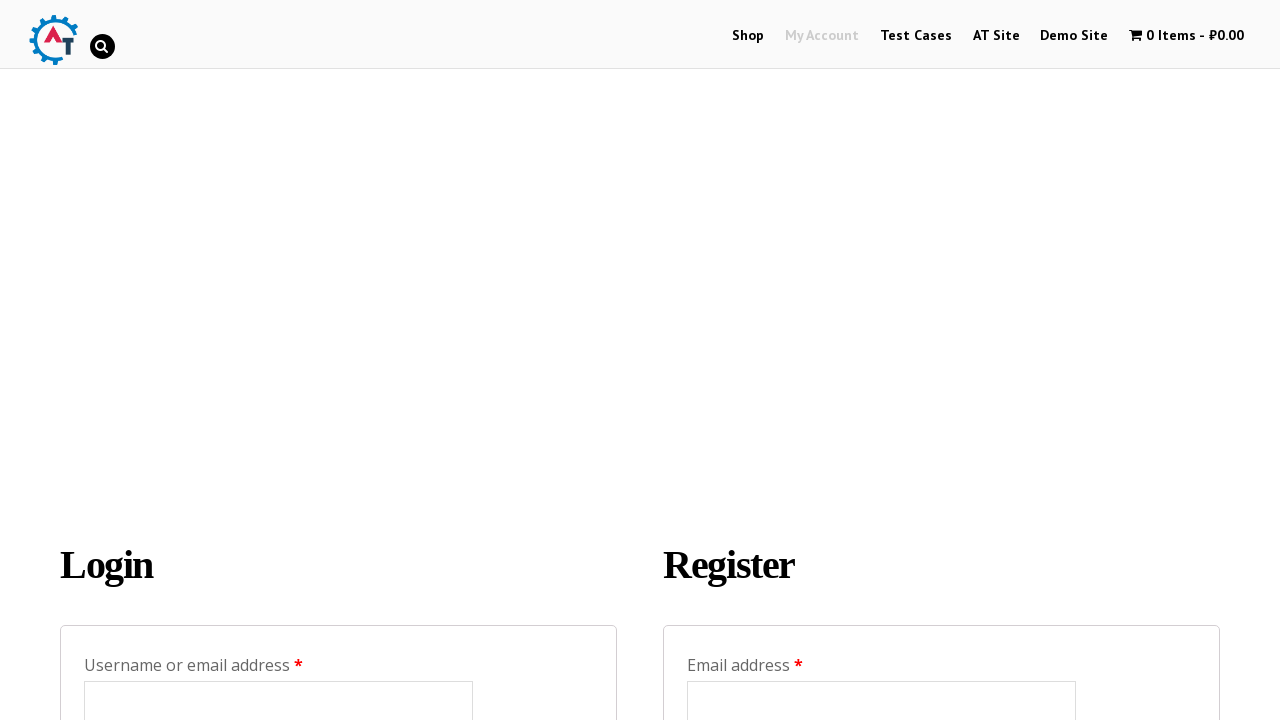

Filled registration email field with johndoe7772@company.net on #reg_email
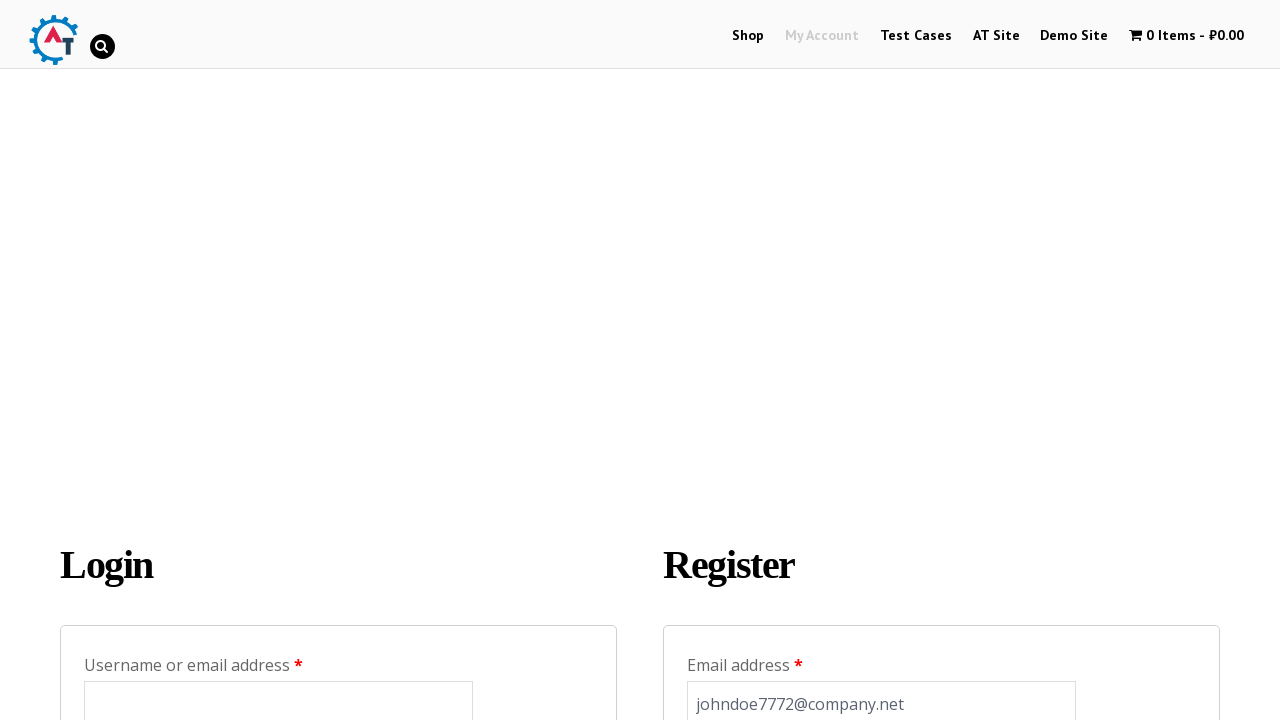

Filled registration password field on #reg_password
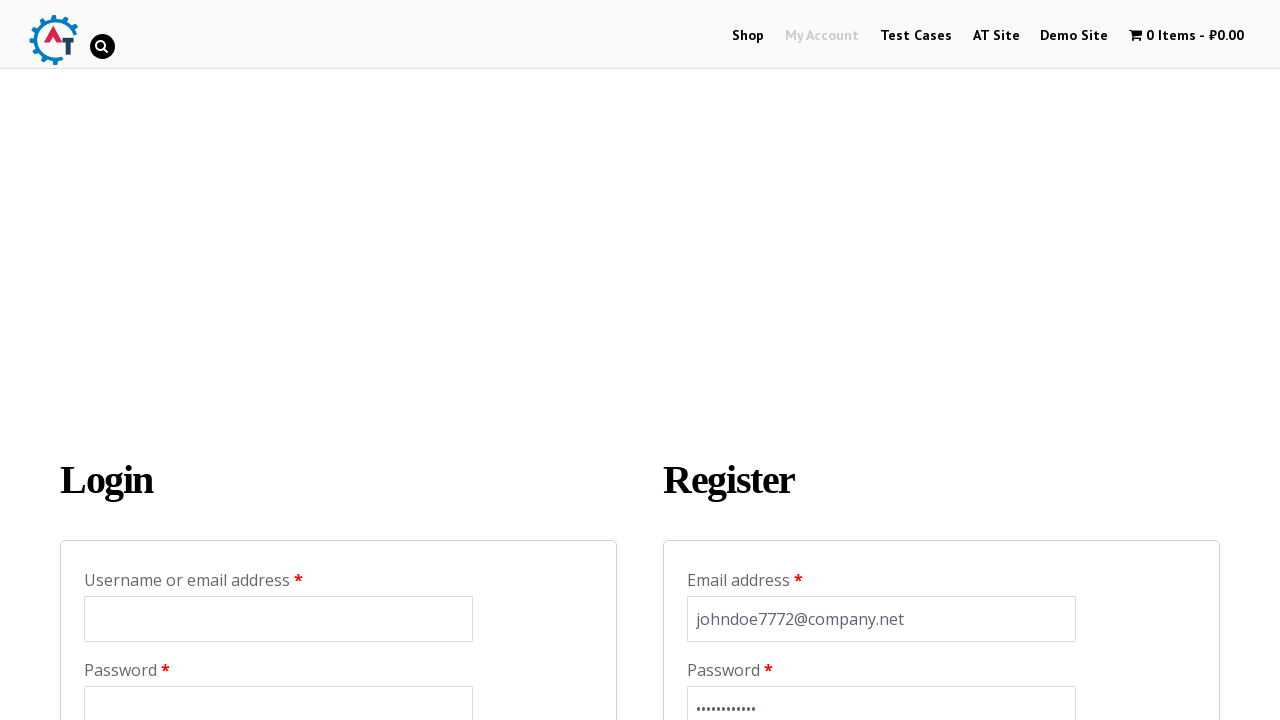

Register button became visible
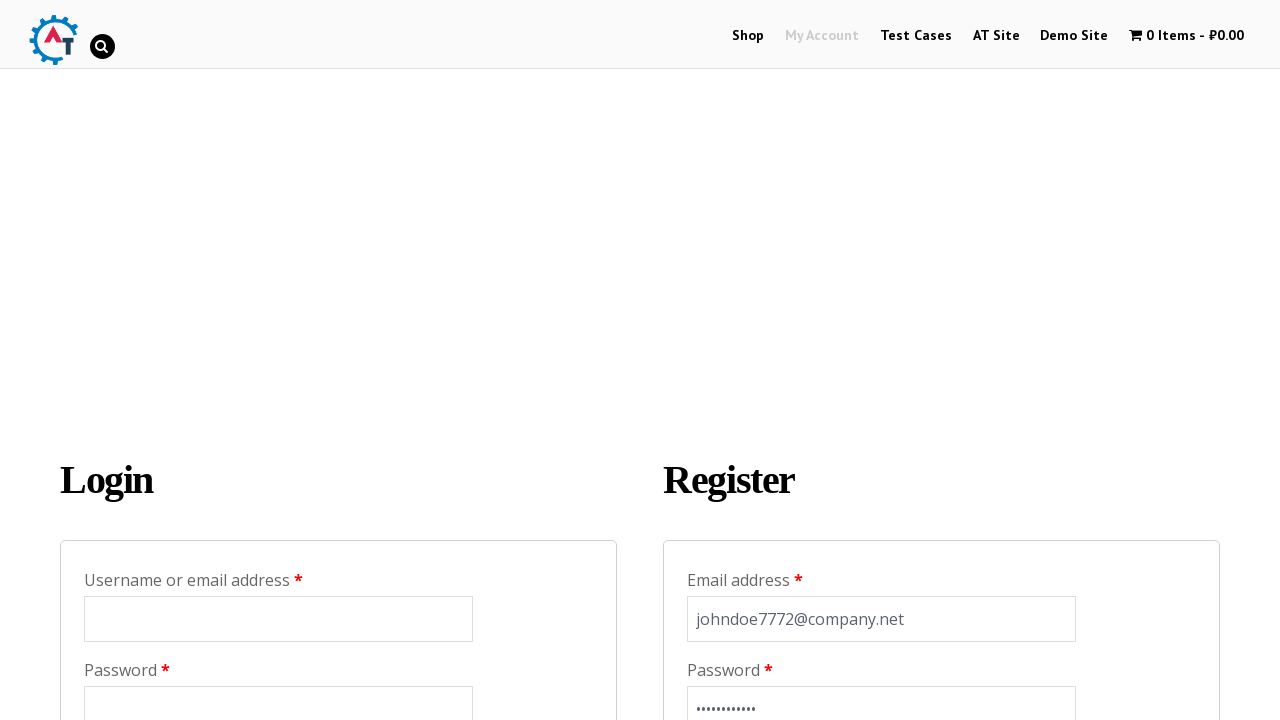

Clicked Register button to submit registration form at (744, 362) on .woocomerce-FormRow.form-row>input.woocommerce-Button.button[name='register']
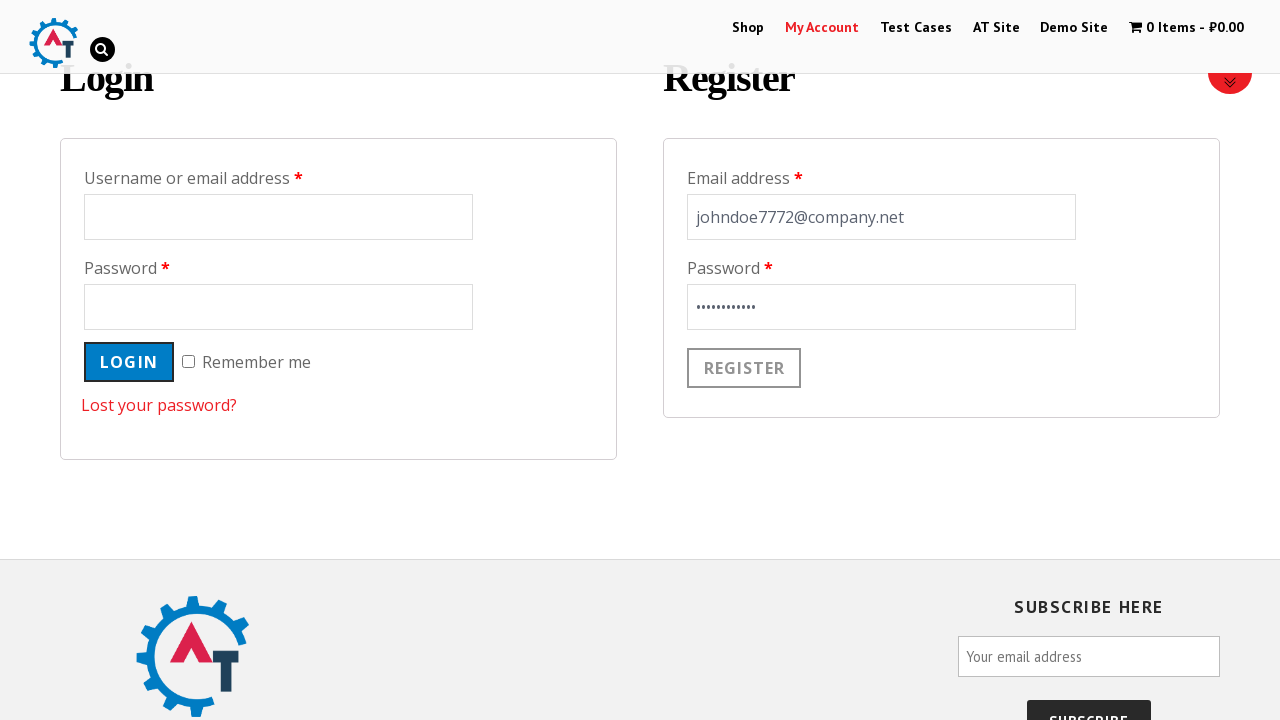

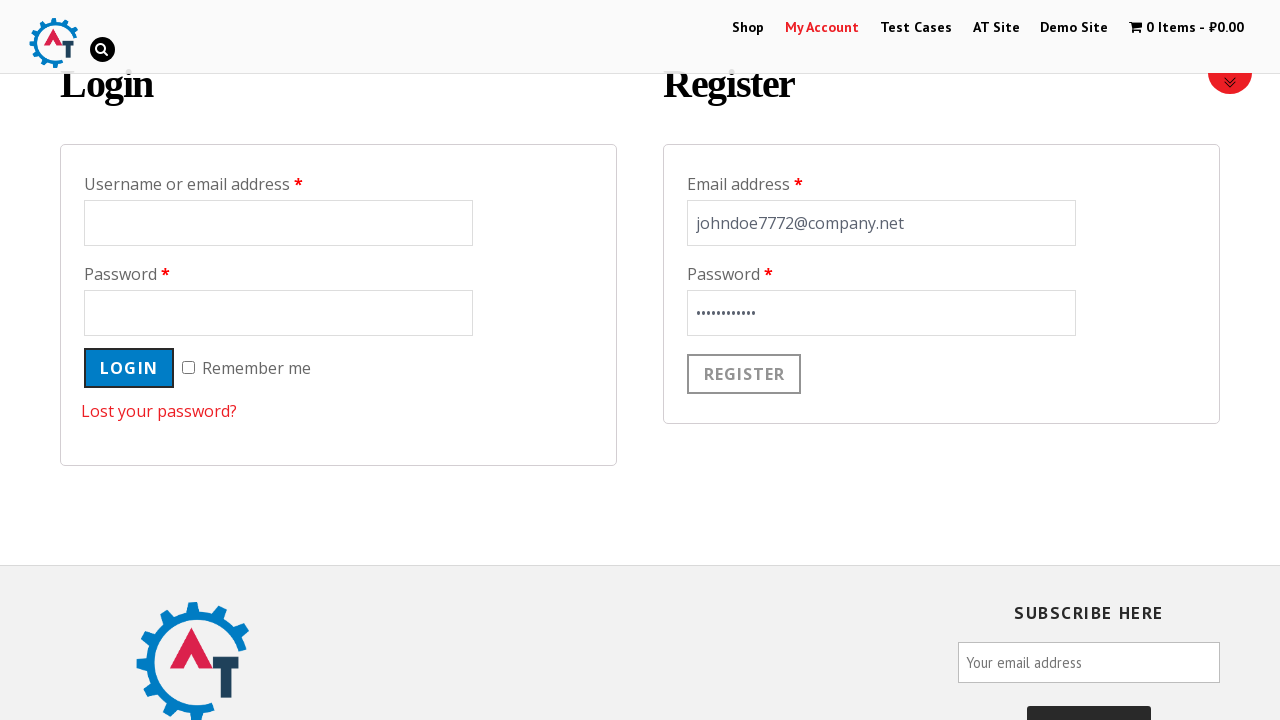